Tests the flight booking demo site by selecting "Mexico City" as the departure city from the dropdown menu.

Starting URL: https://blazedemo.com/

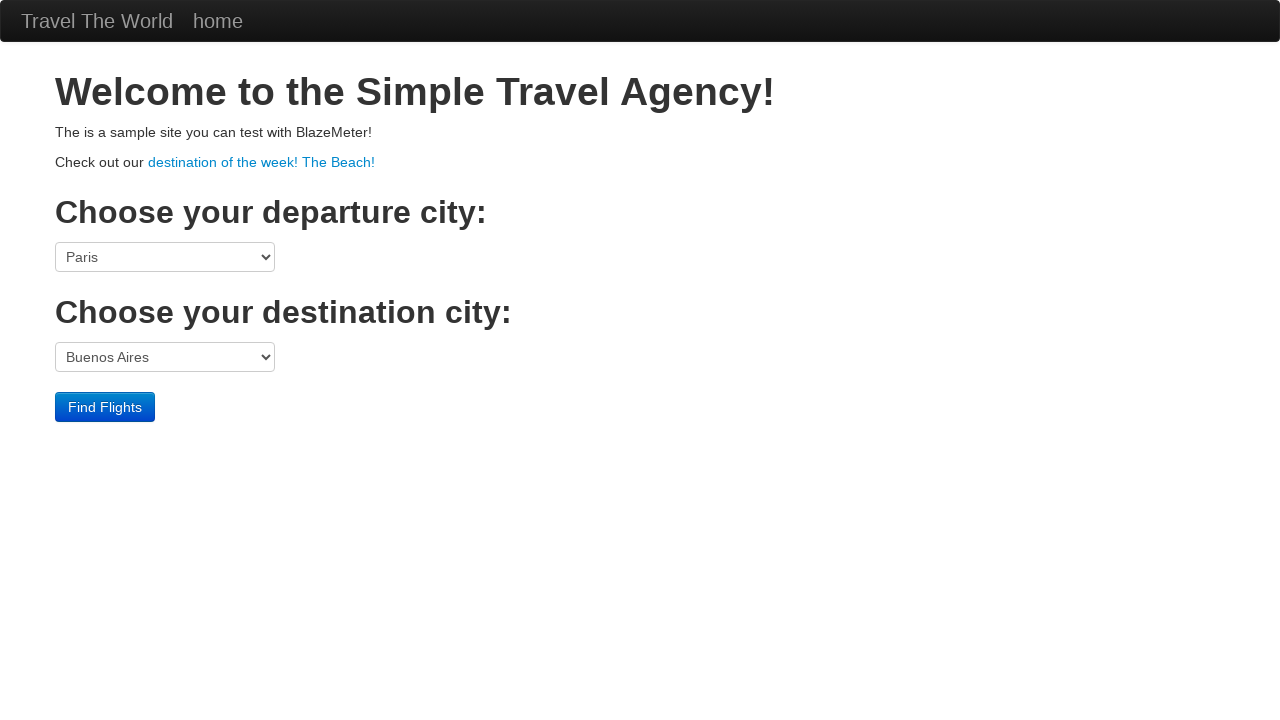

Navigated to https://blazedemo.com/
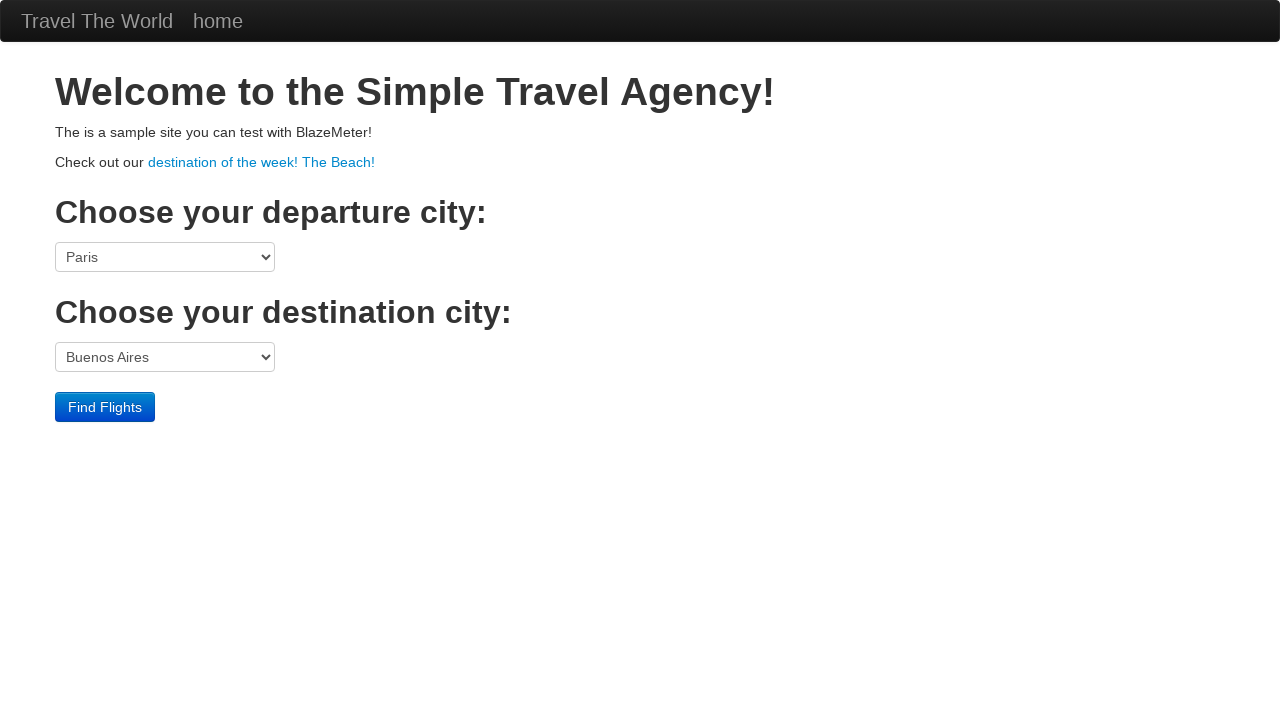

Selected 'Mexico City' as the departure city from the dropdown menu on select[name='fromPort']
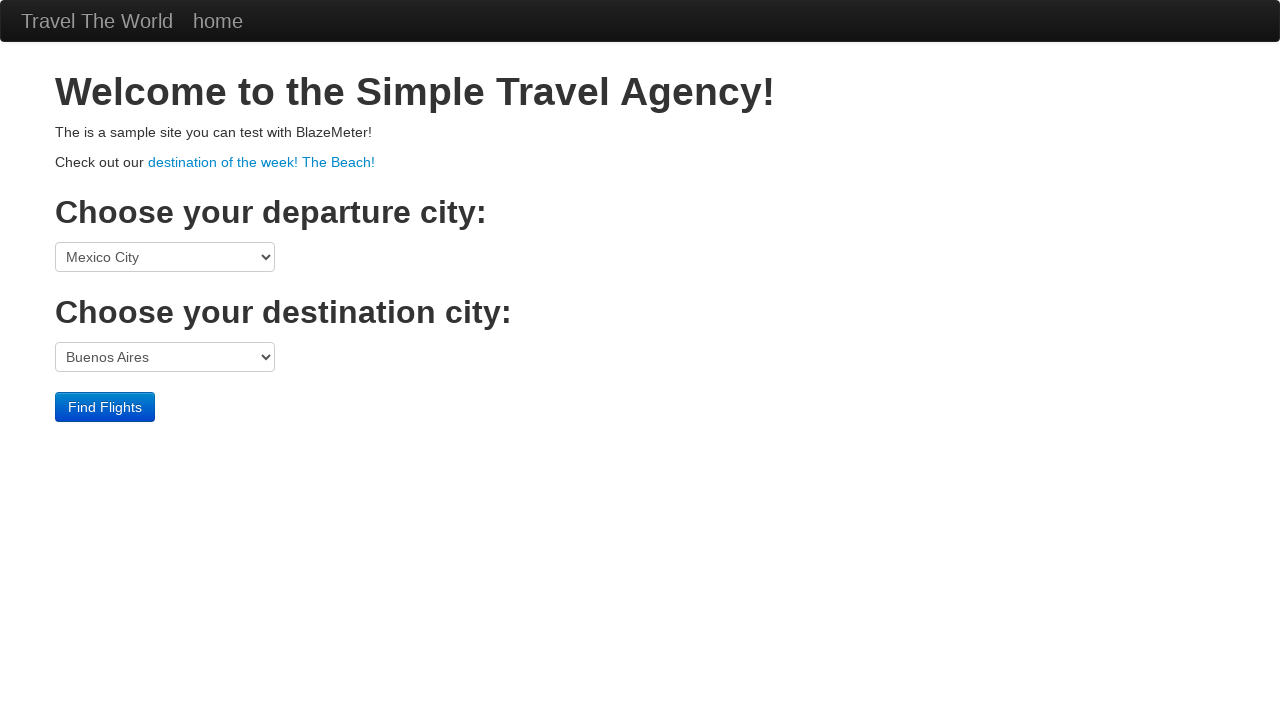

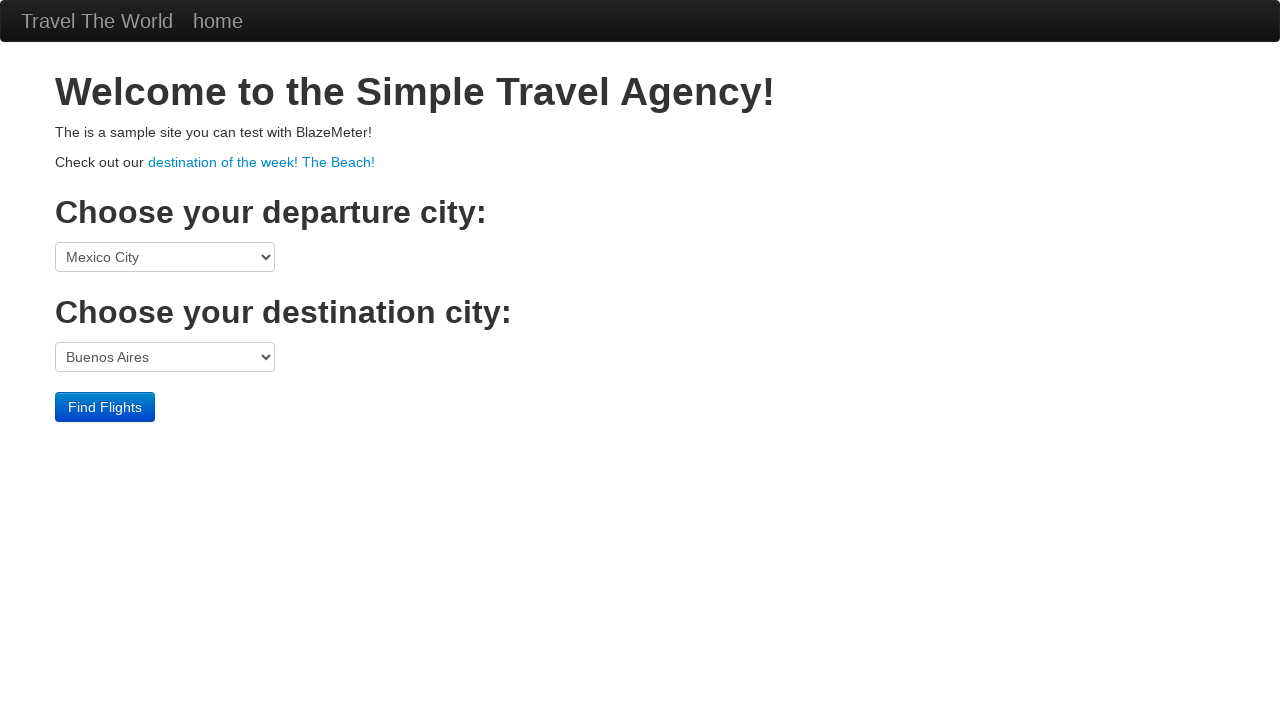